Automates playing a typing game by pressing space to start, then continuously reading the text to type and typing it into the game interface.

Starting URL: https://typing.twi1.me/game/18144

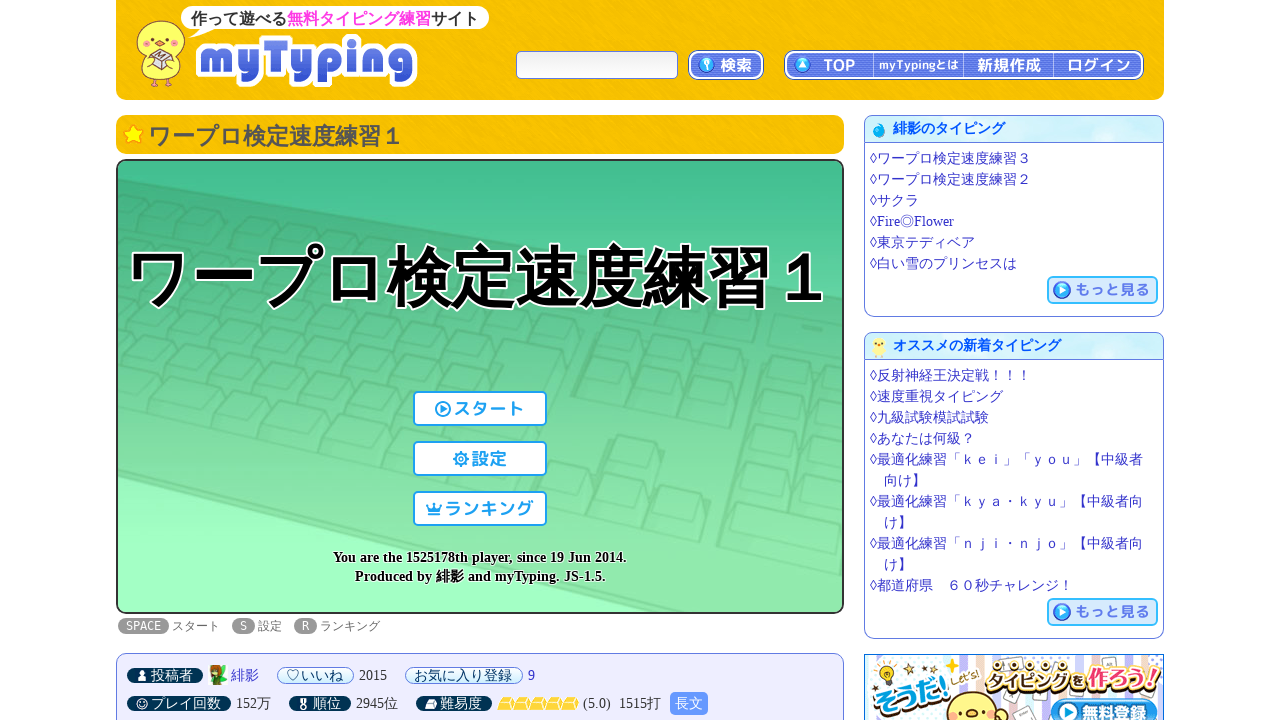

Waited for page to load (domcontentloaded)
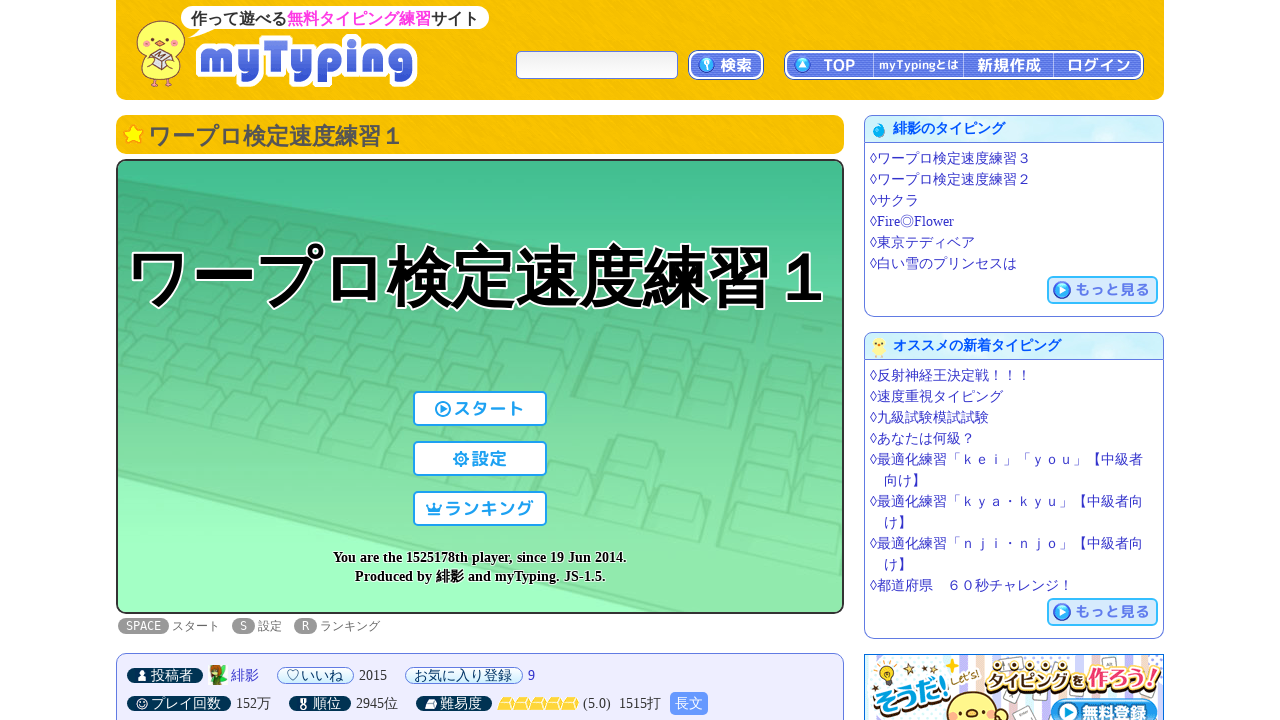

Waited 2 seconds for page to fully render
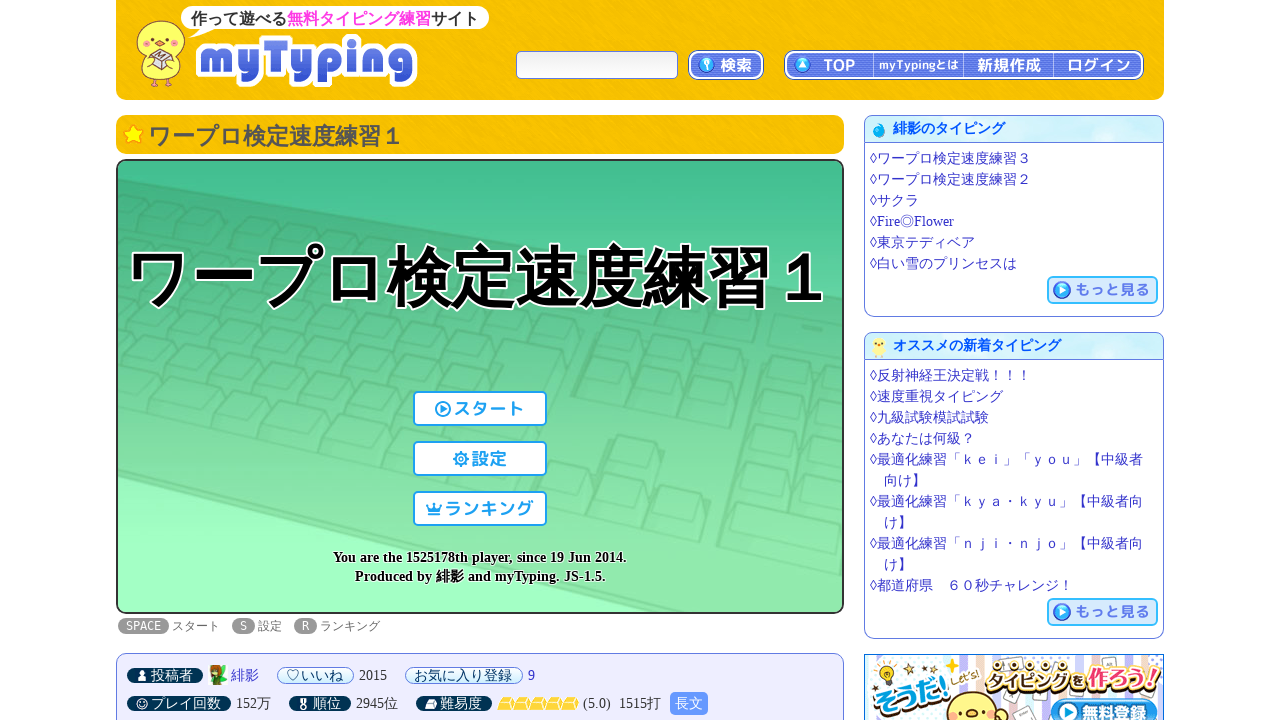

Pressed Space key first time to start game
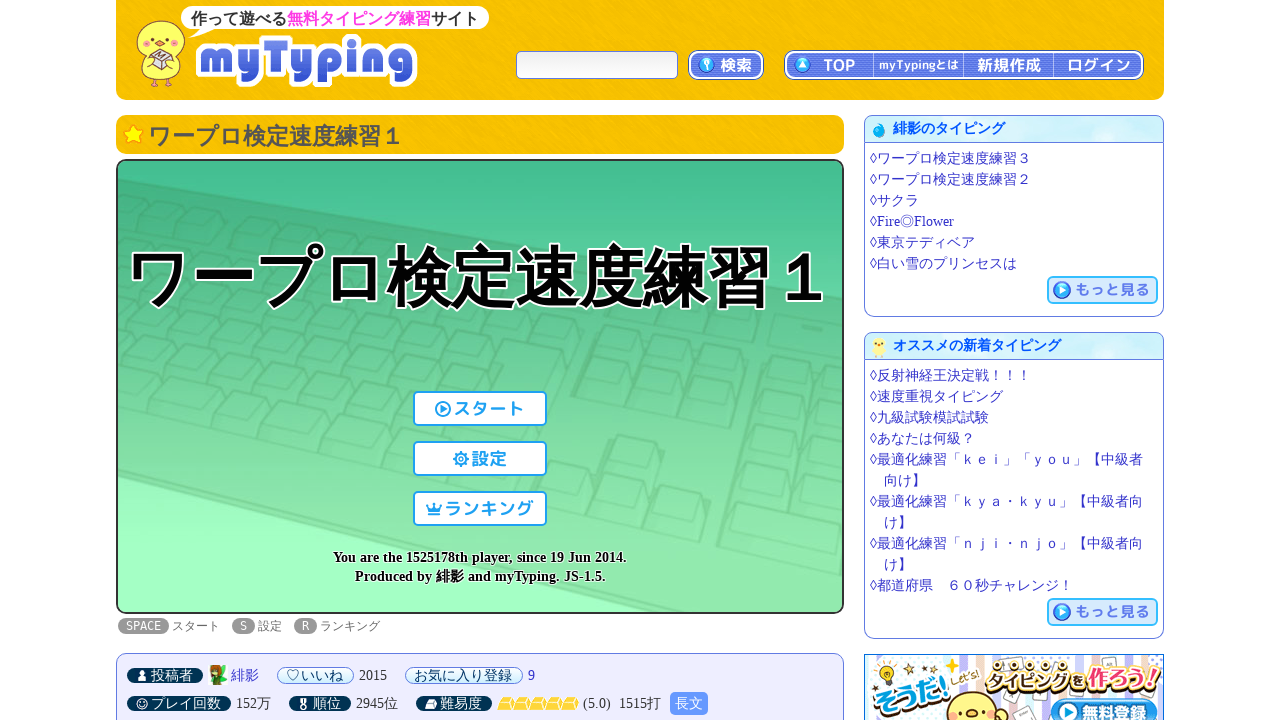

Waited 2 seconds after first space press
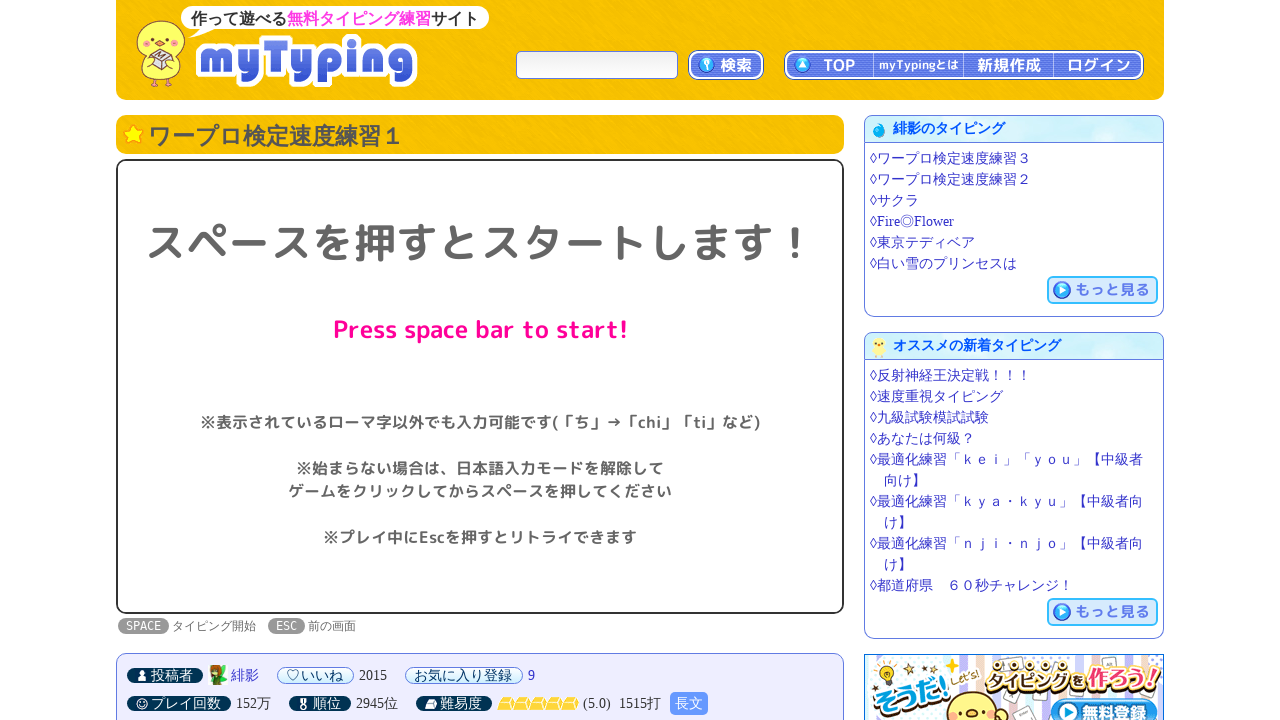

Pressed Space key second time
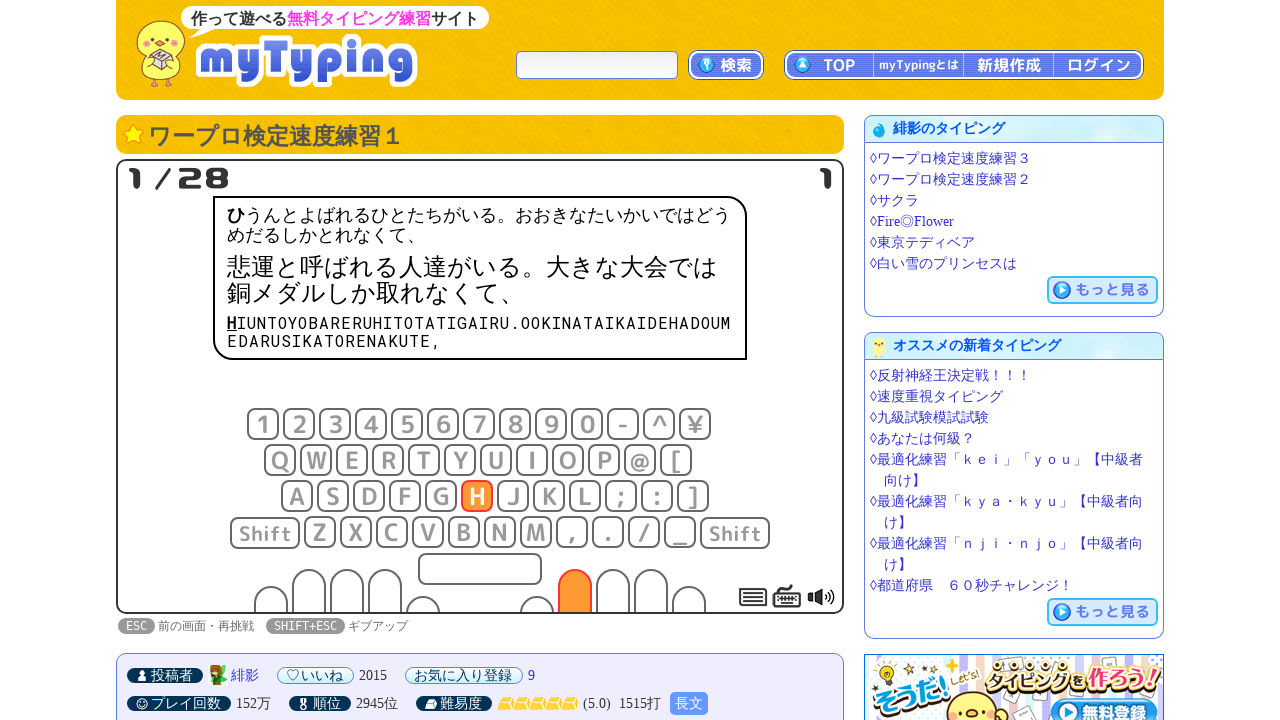

Waited 2 seconds after second space press
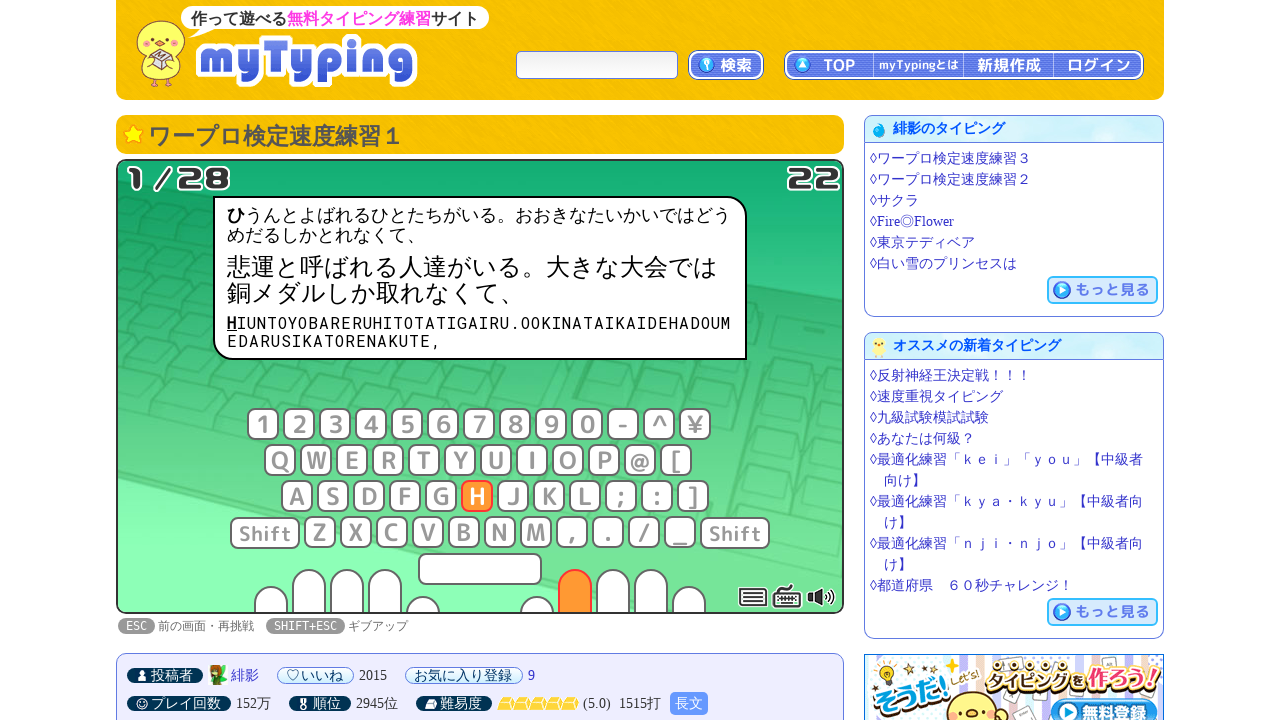

Pressed Space key third time
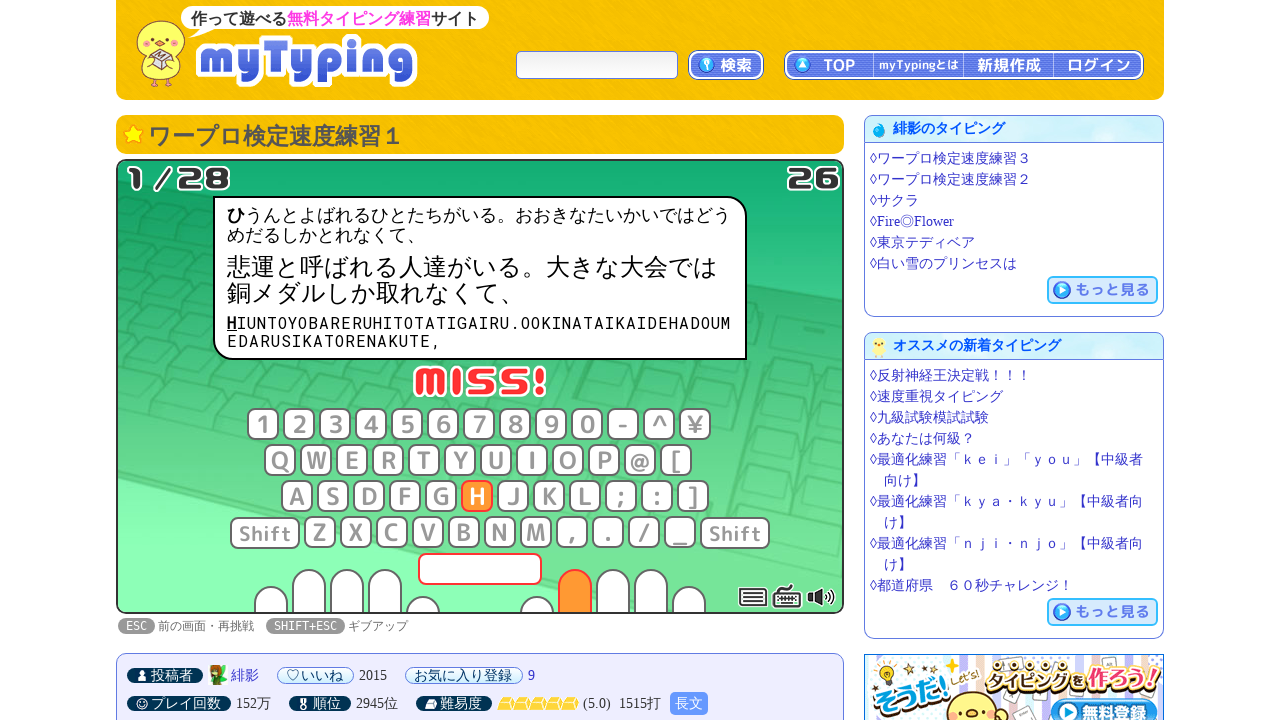

Retrieved text from game interface: 'H'
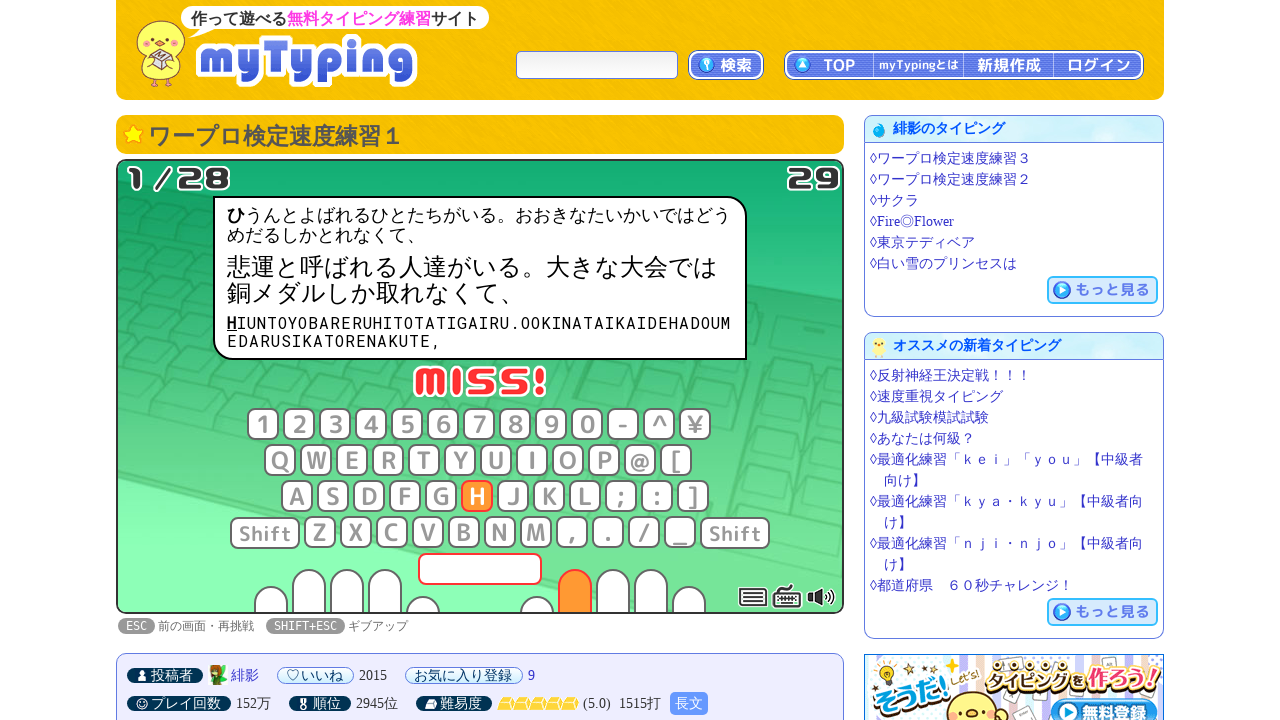

Typed text into game: 'H'
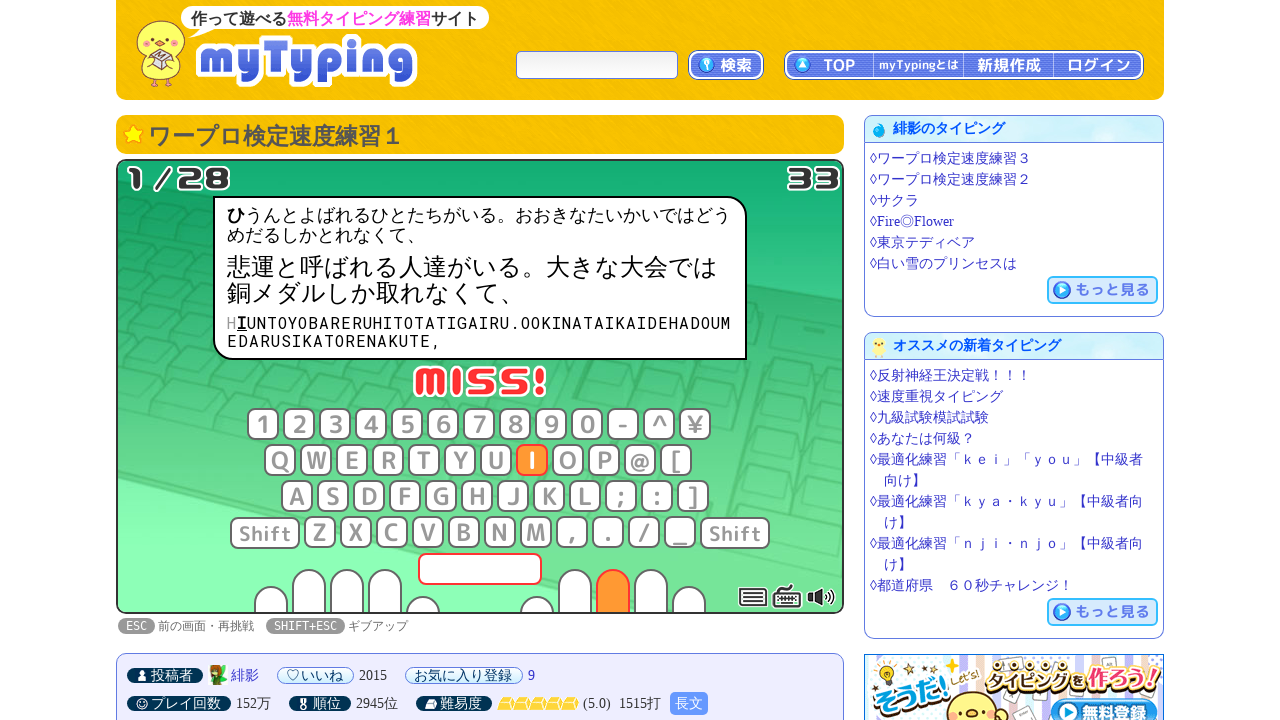

Retrieved text from game interface: 'I'
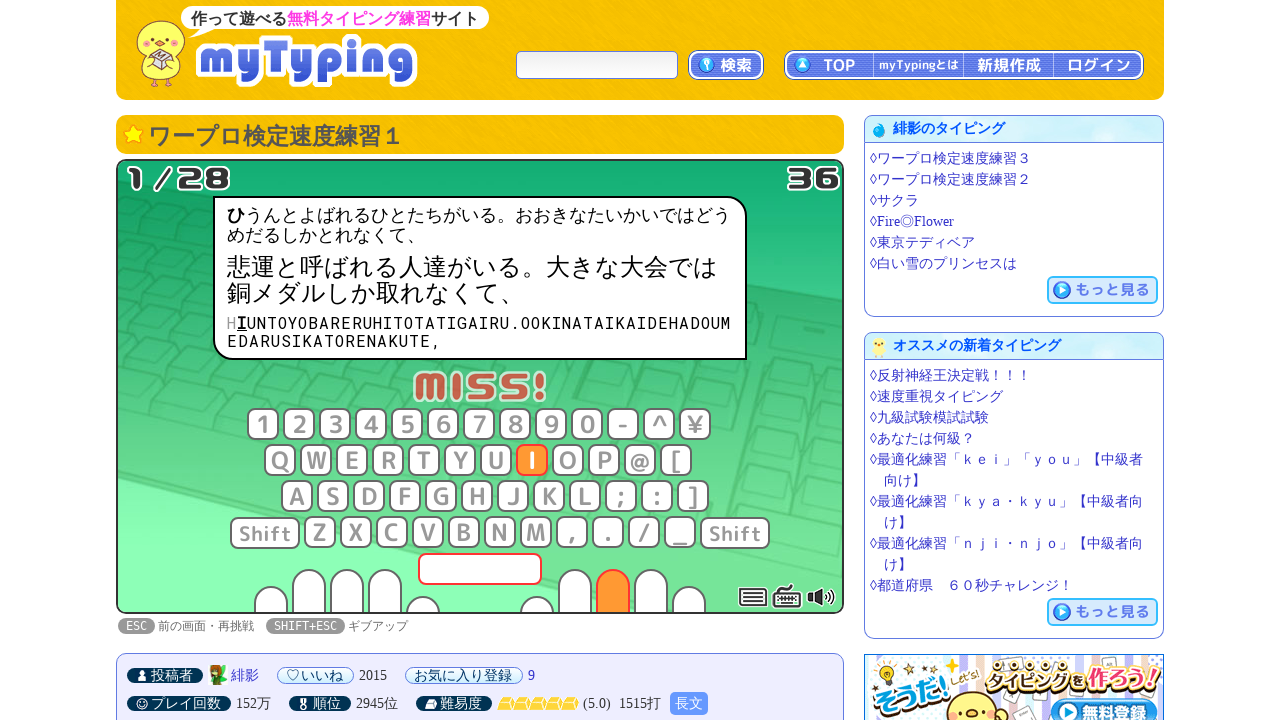

Typed text into game: 'I'
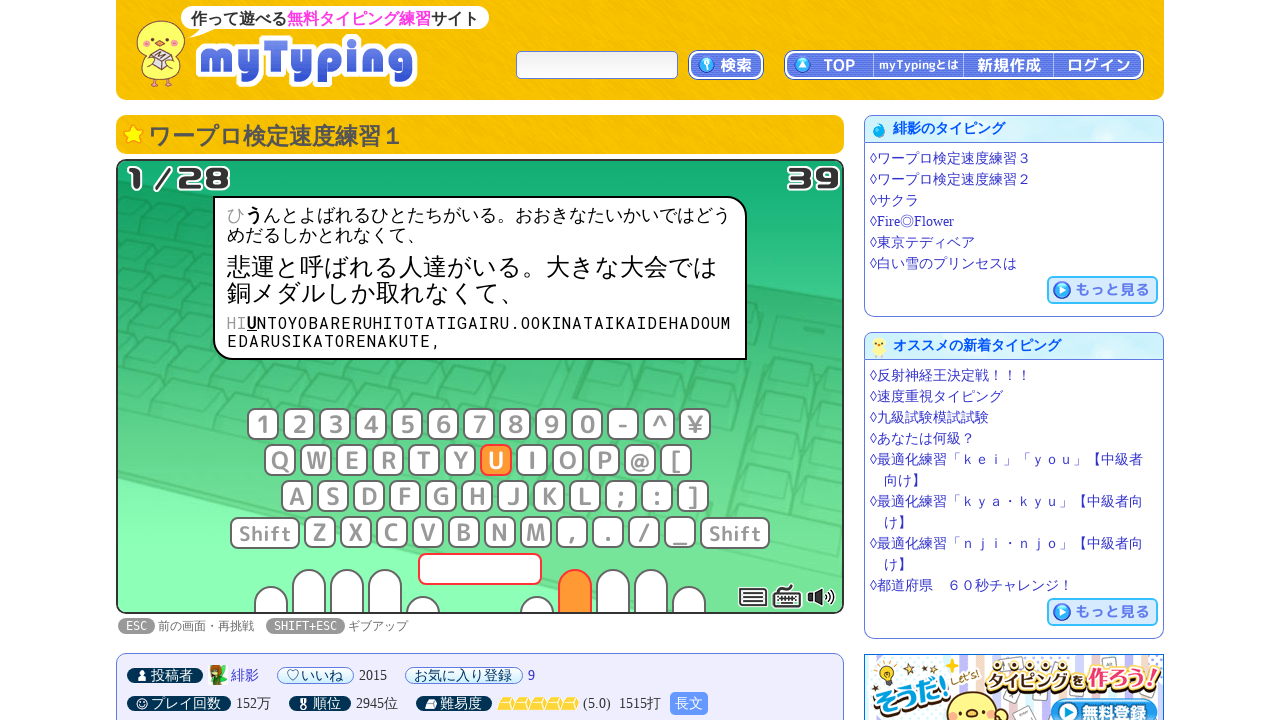

Retrieved text from game interface: 'U'
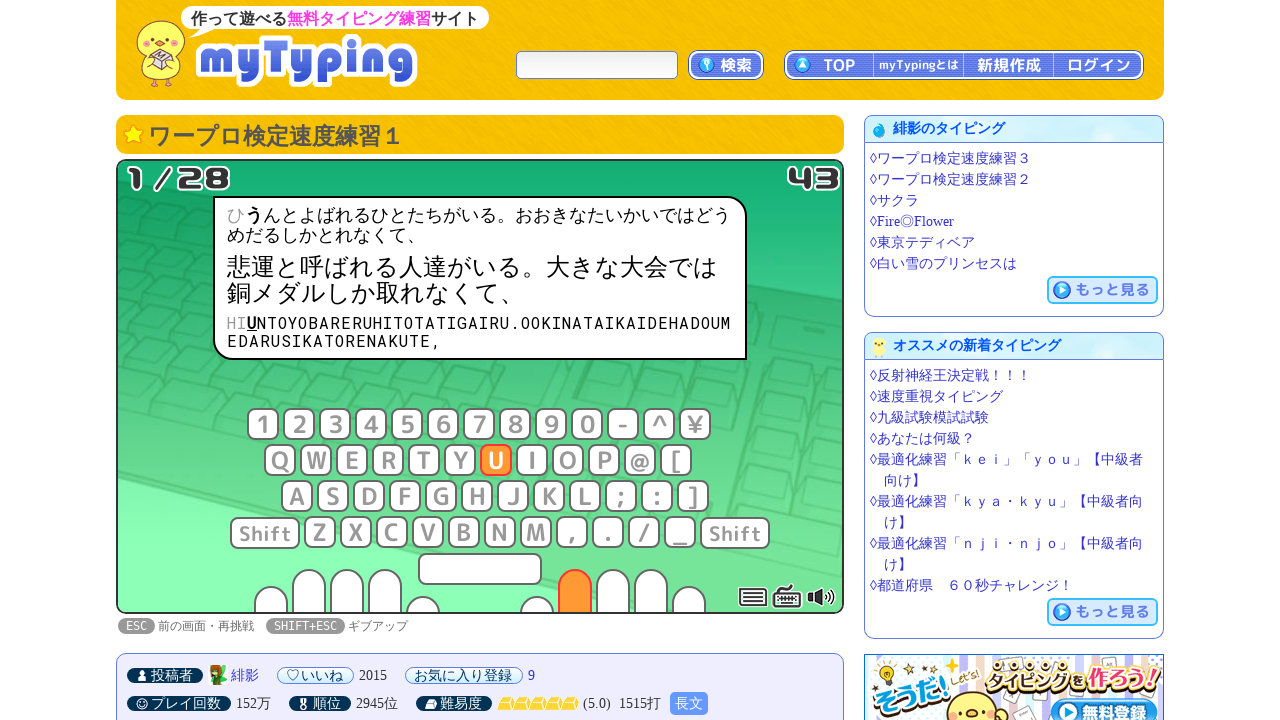

Typed text into game: 'U'
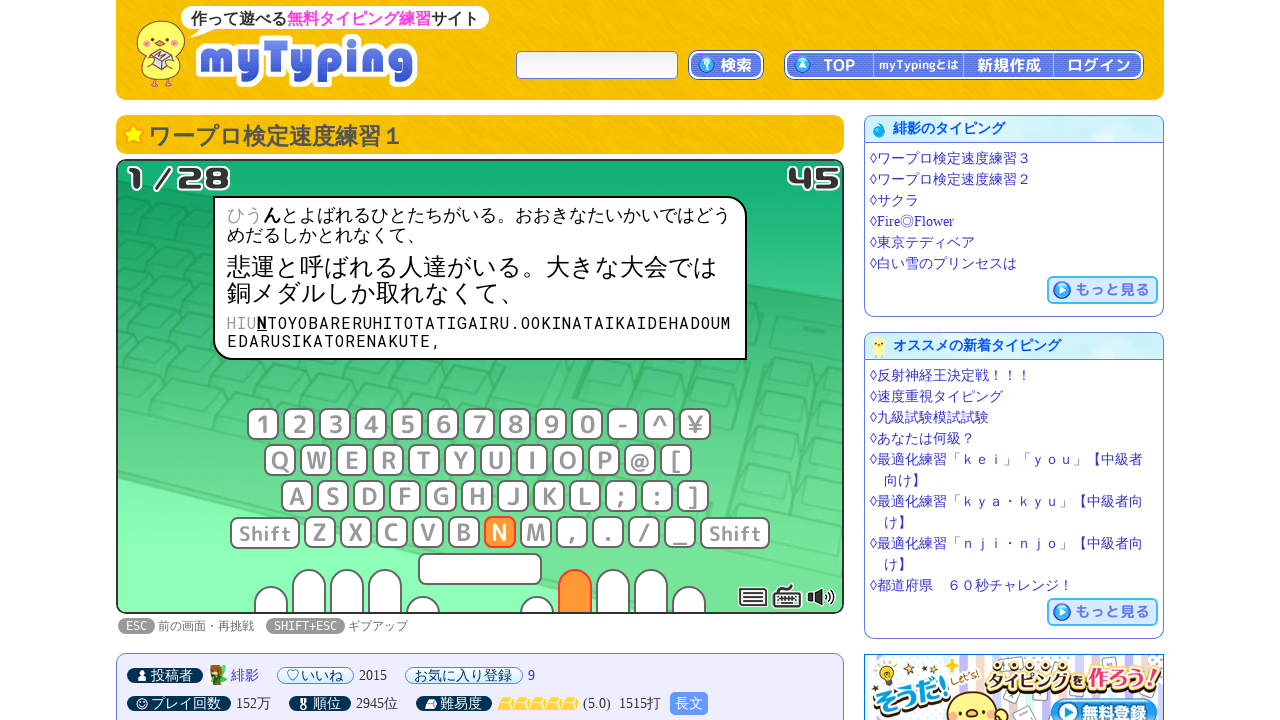

Retrieved text from game interface: 'N'
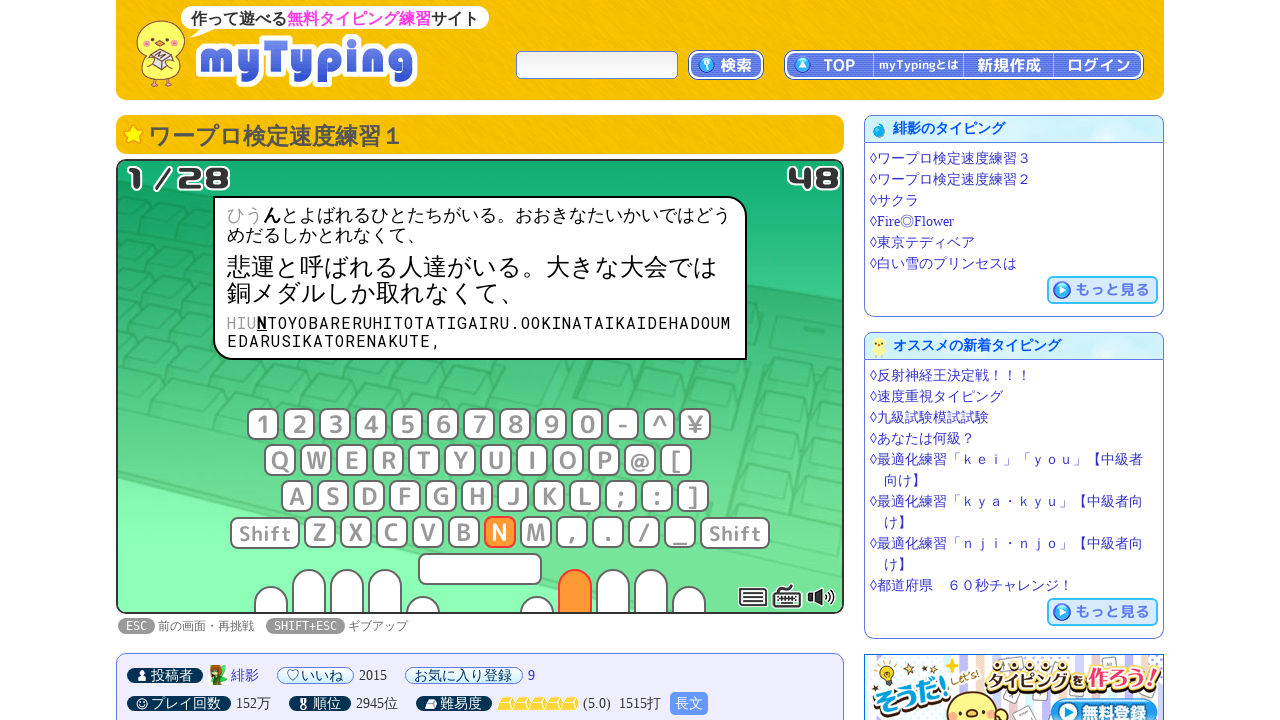

Typed text into game: 'N'
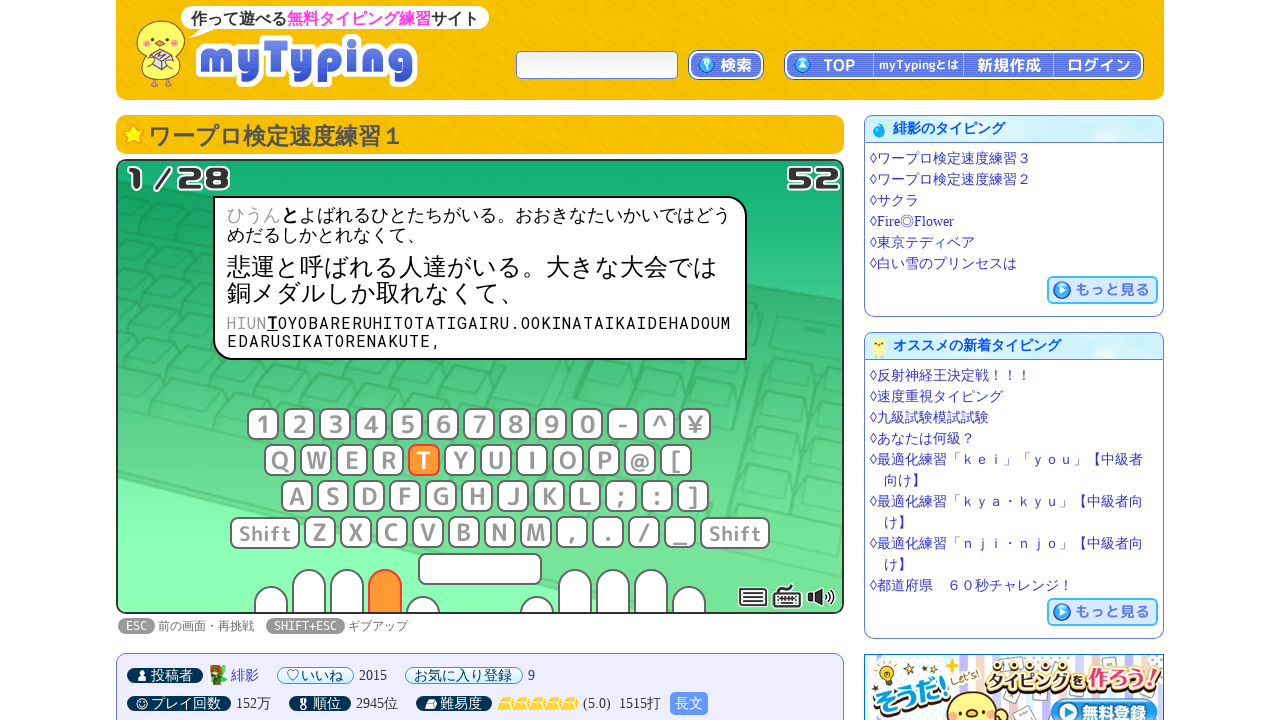

Retrieved text from game interface: 'T'
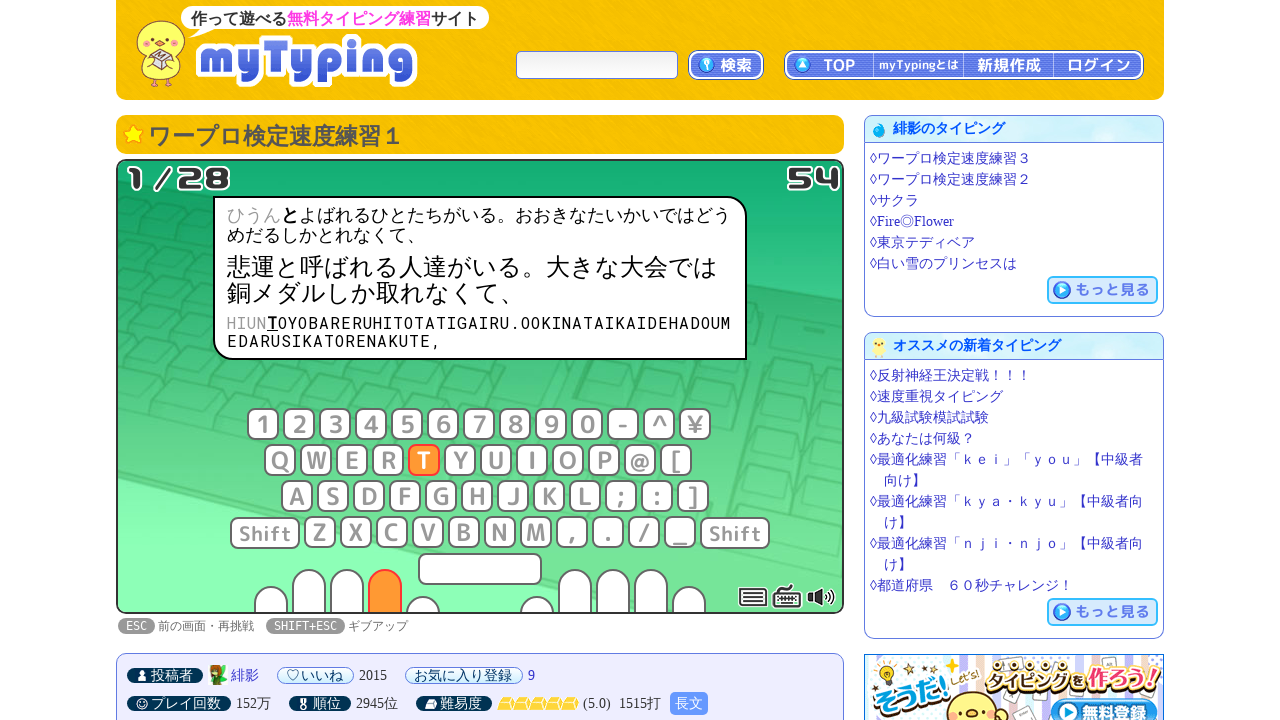

Typed text into game: 'T'
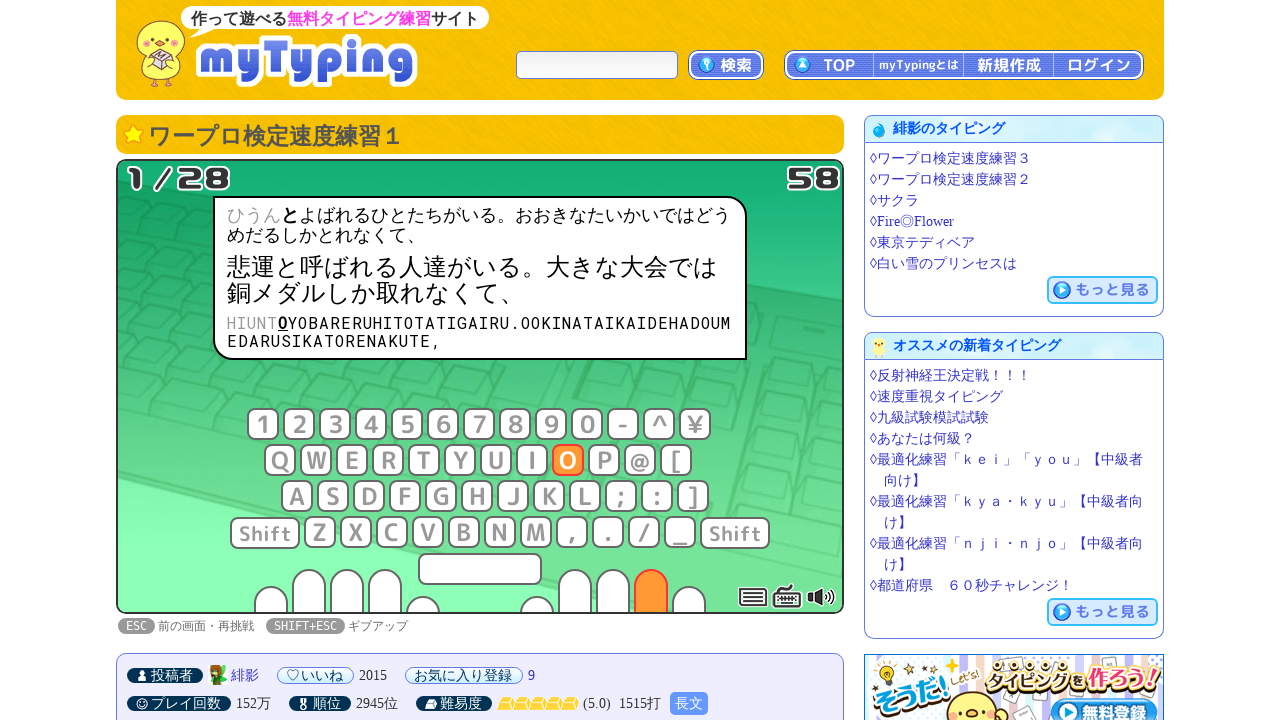

Retrieved text from game interface: 'O'
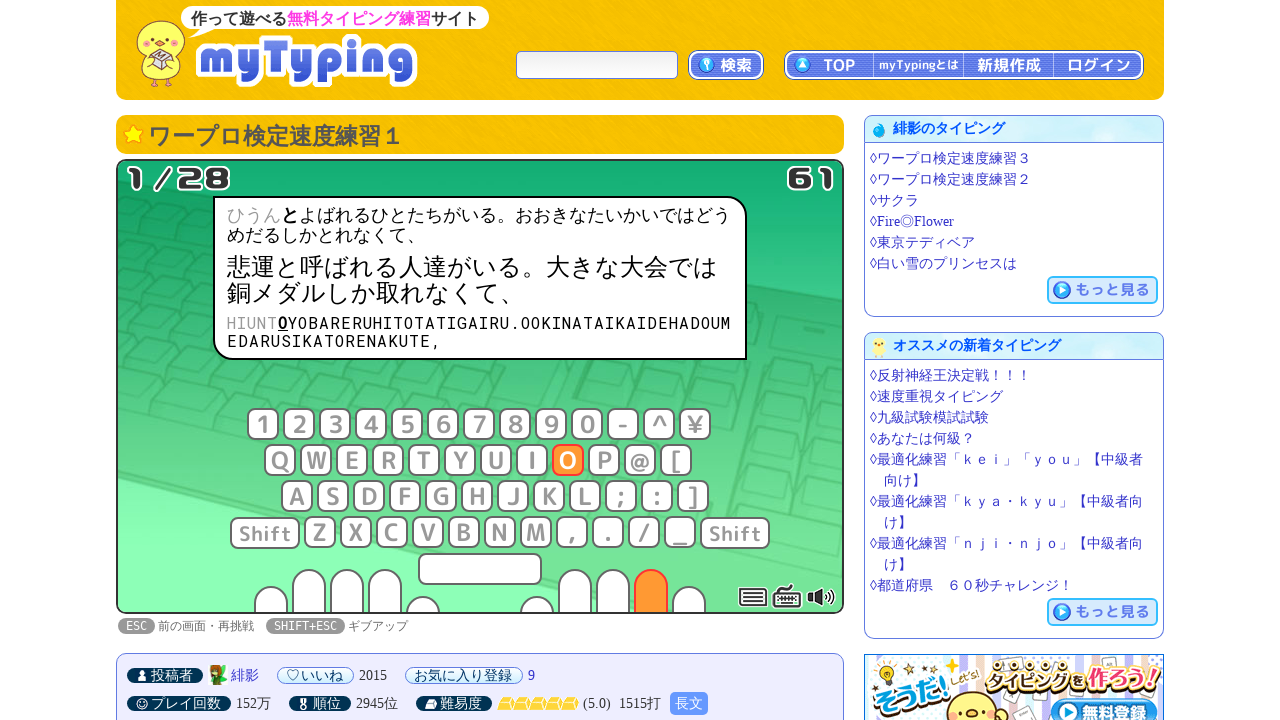

Typed text into game: 'O'
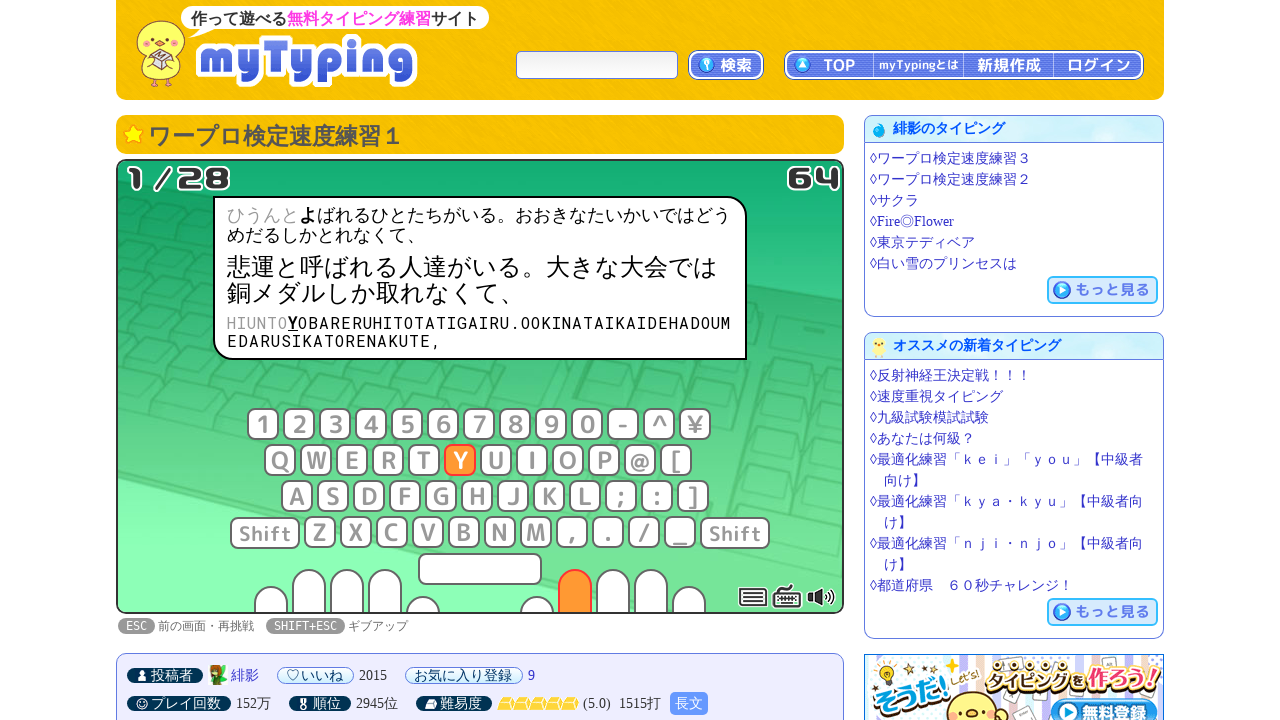

Retrieved text from game interface: 'Y'
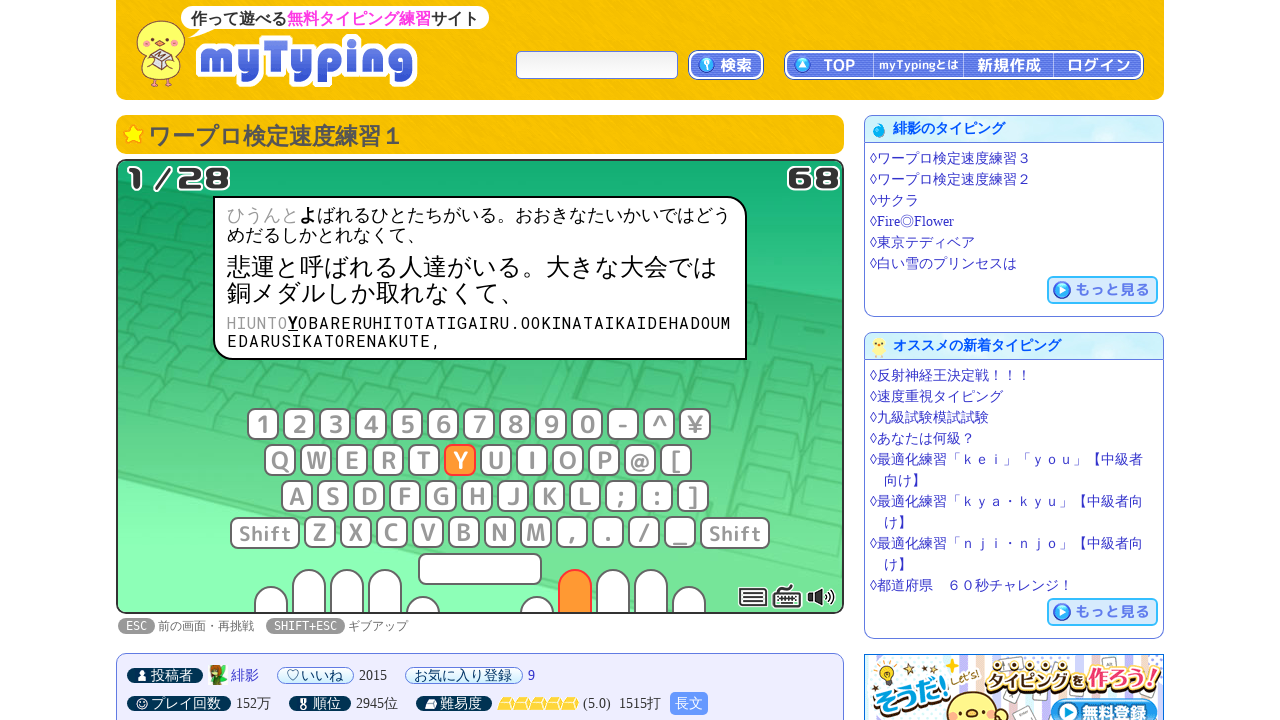

Typed text into game: 'Y'
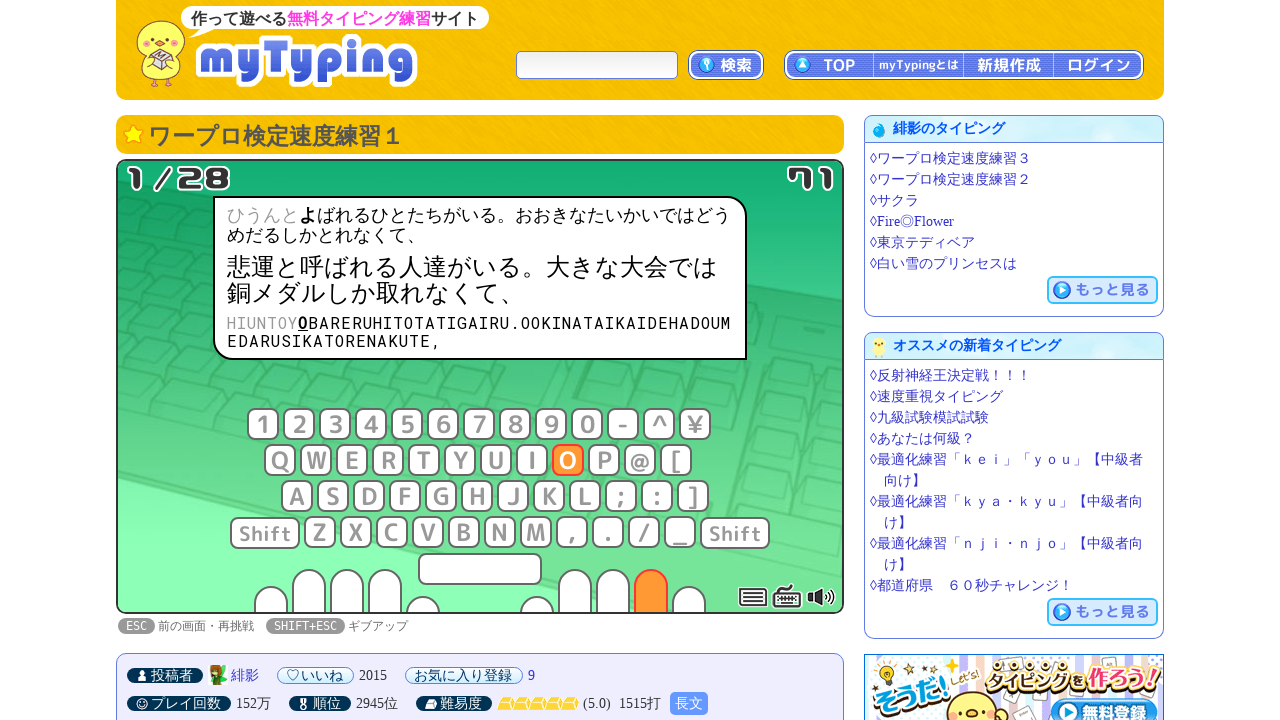

Retrieved text from game interface: 'O'
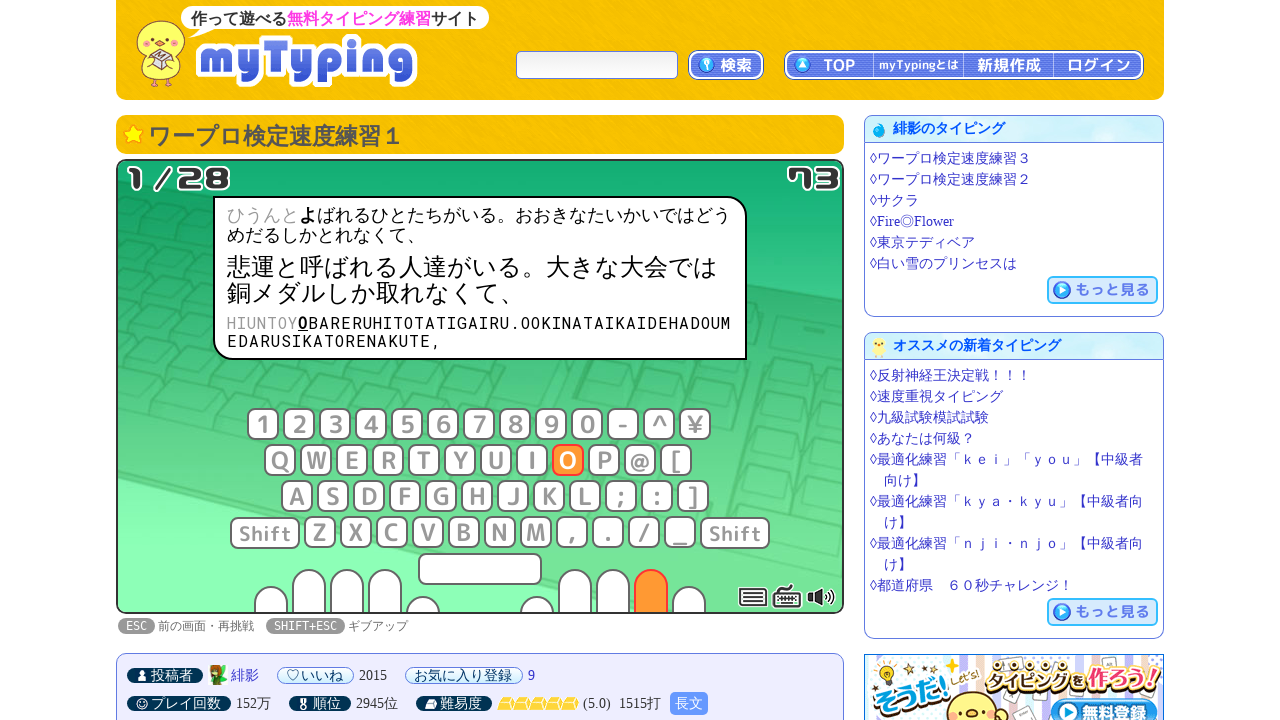

Typed text into game: 'O'
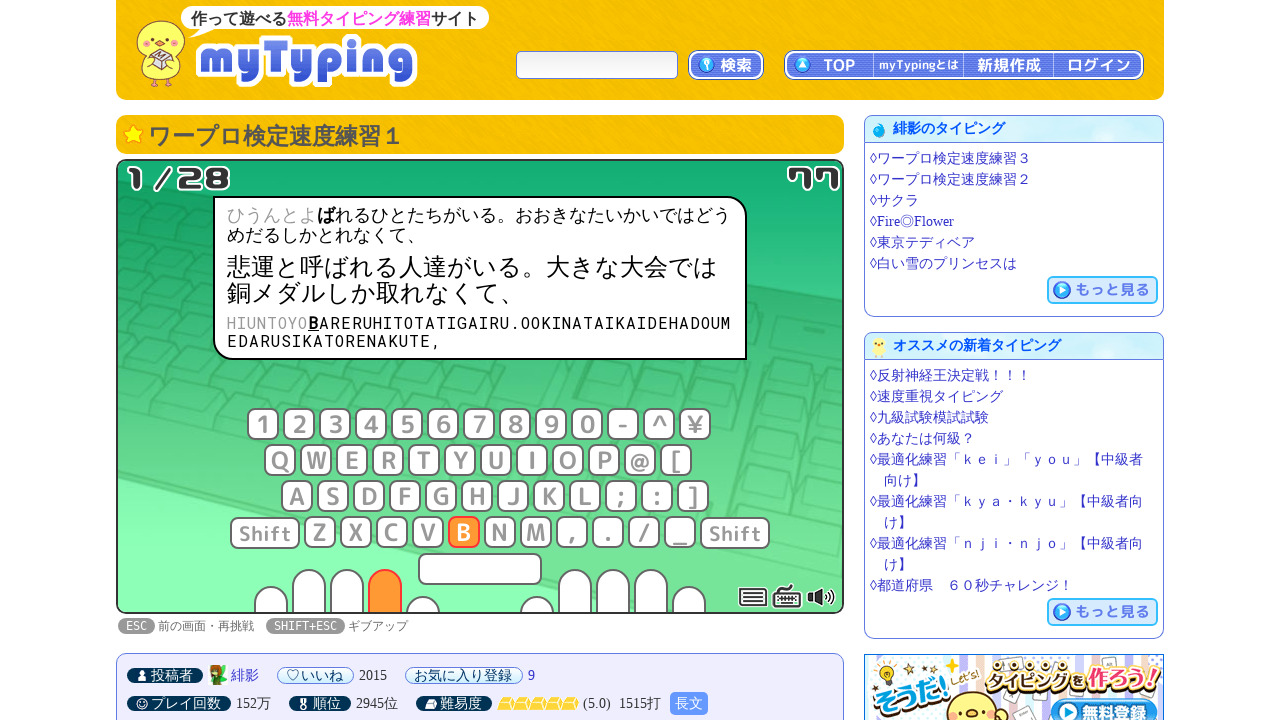

Retrieved text from game interface: 'B'
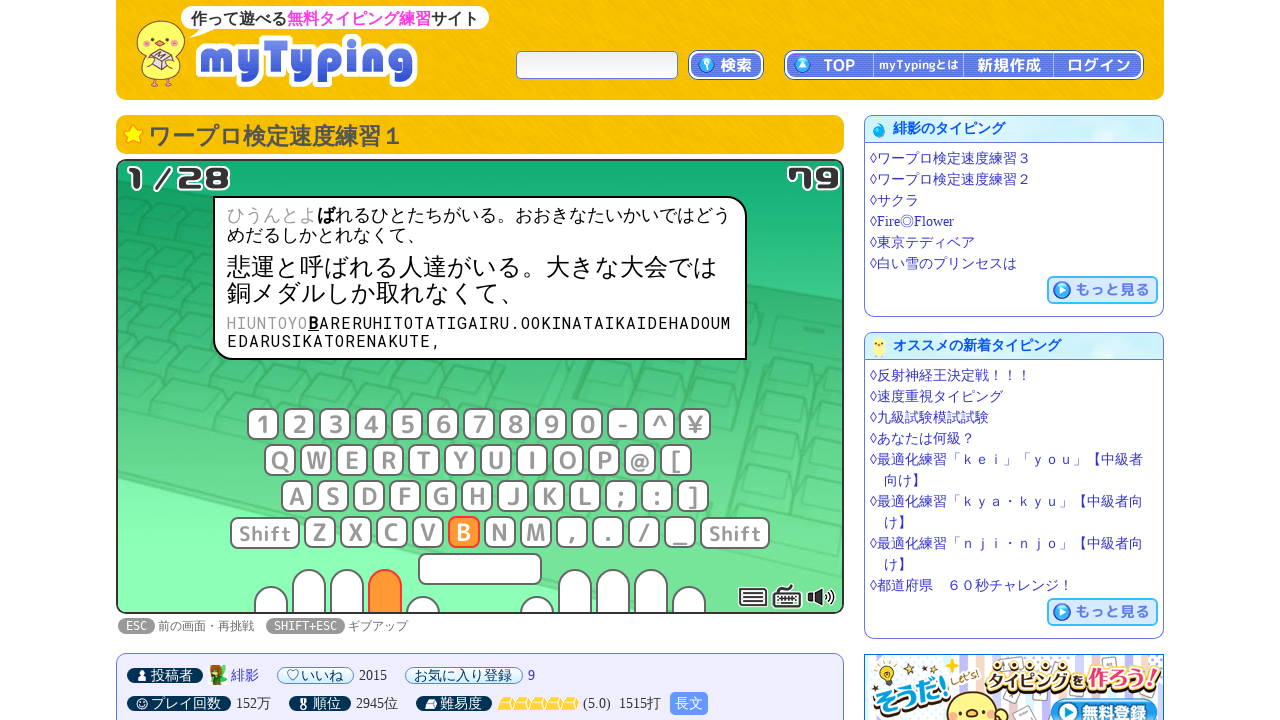

Typed text into game: 'B'
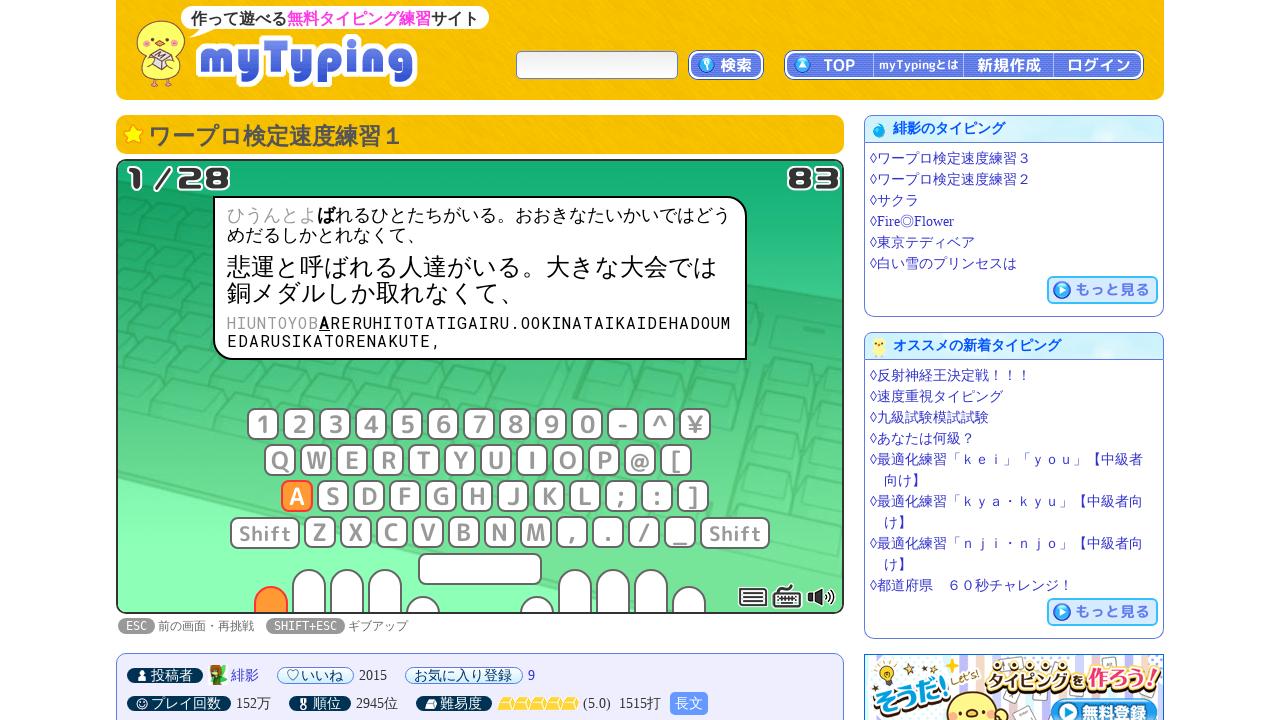

Retrieved text from game interface: 'A'
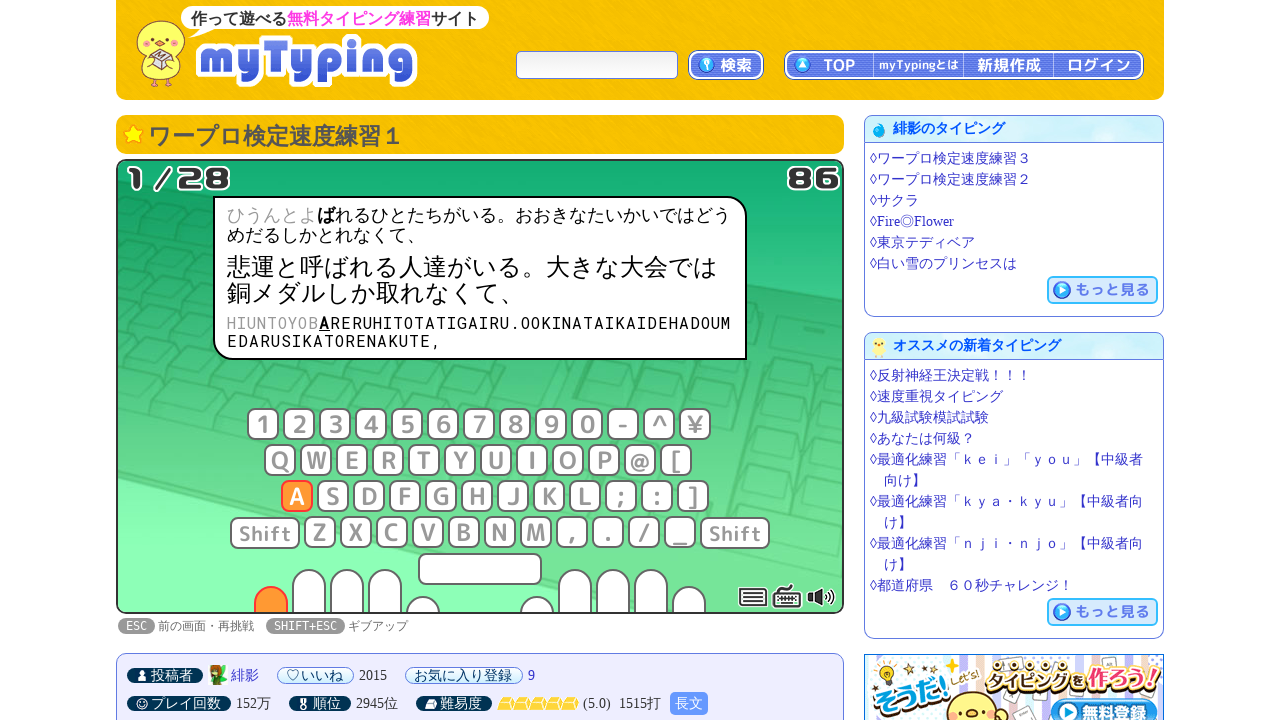

Typed text into game: 'A'
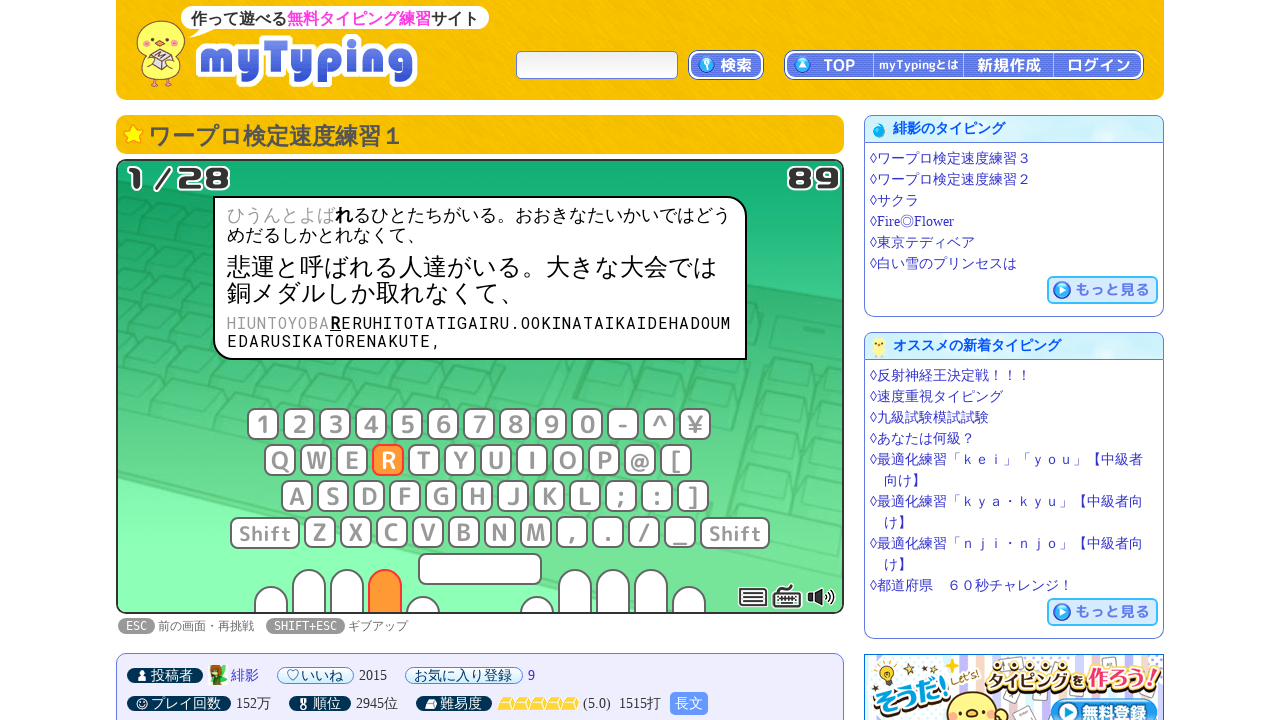

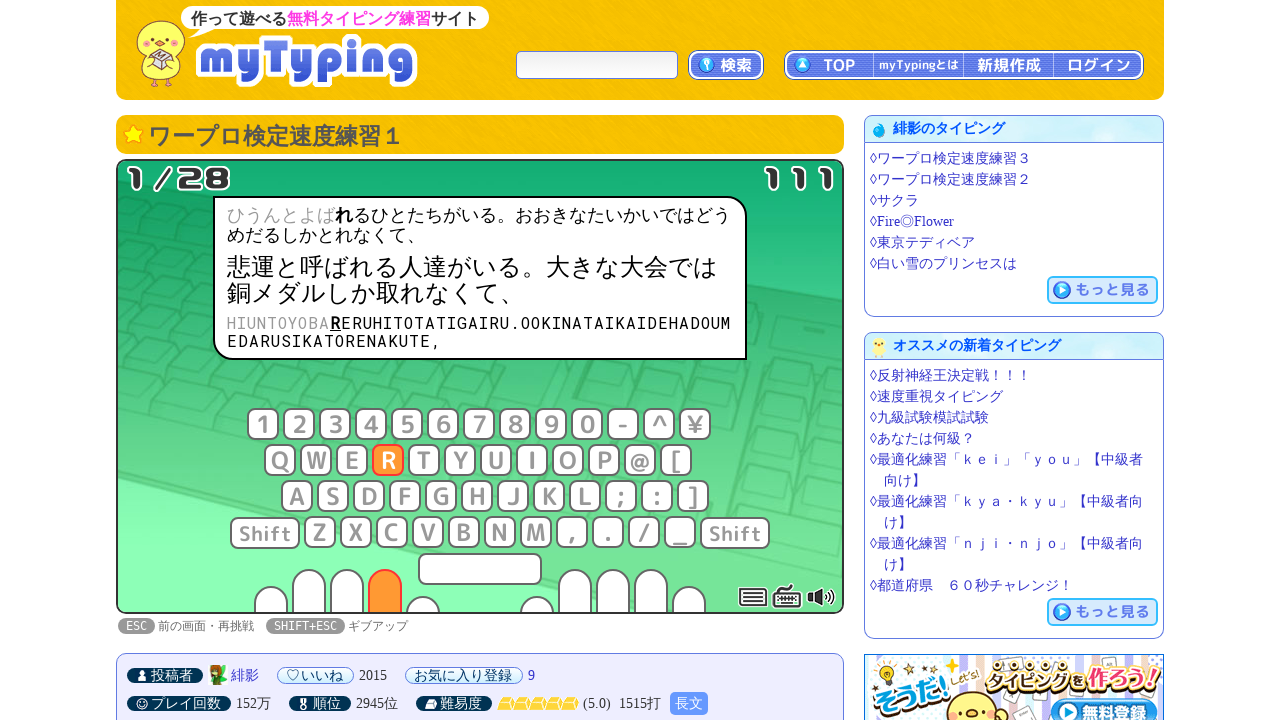